Tests checkbox functionality by checking and unchecking the first checkbox, verifying its state, and counting total checkboxes on the page

Starting URL: https://rahulshettyacademy.com/AutomationPractice/

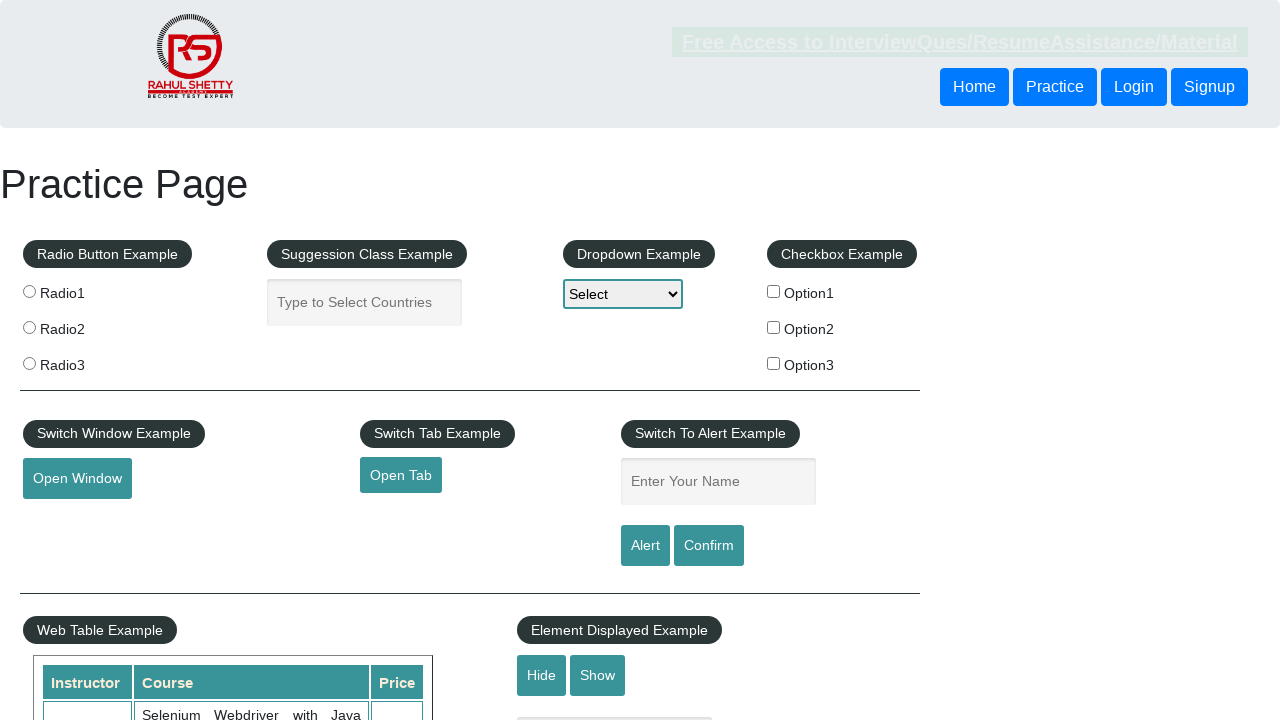

Verified first checkbox is initially unchecked
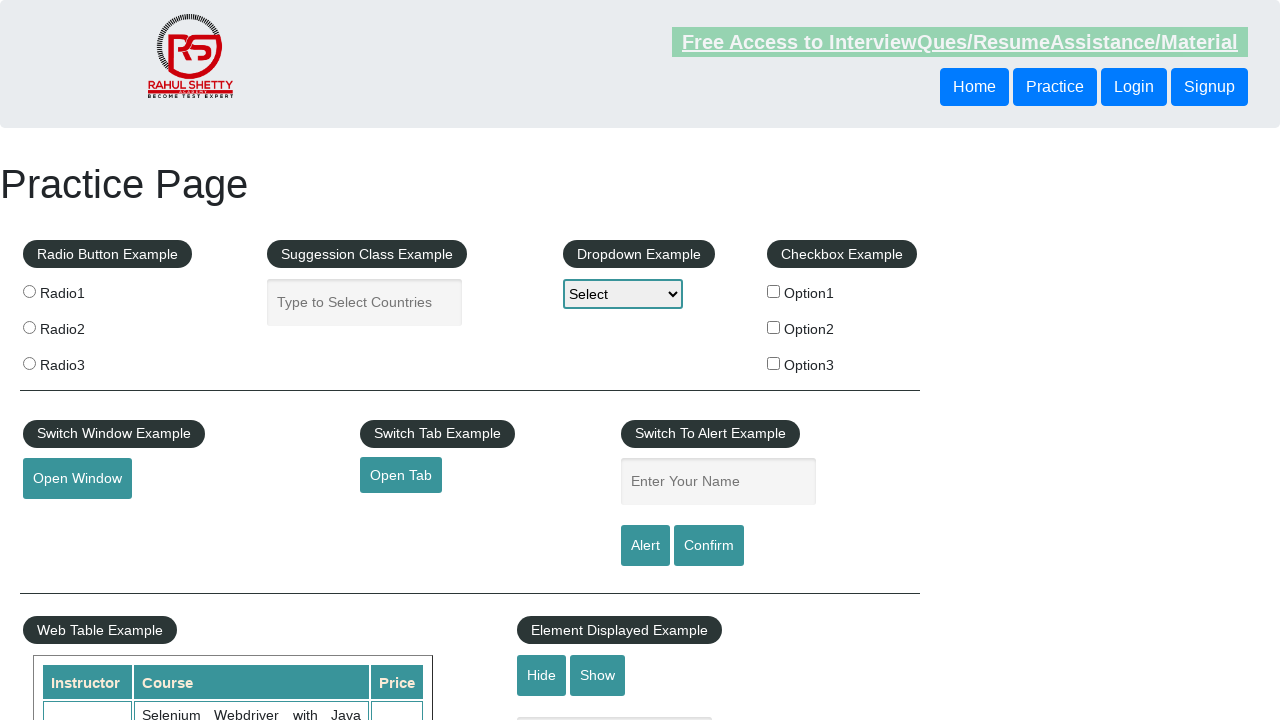

Clicked first checkbox to check it at (774, 291) on #checkBoxOption1
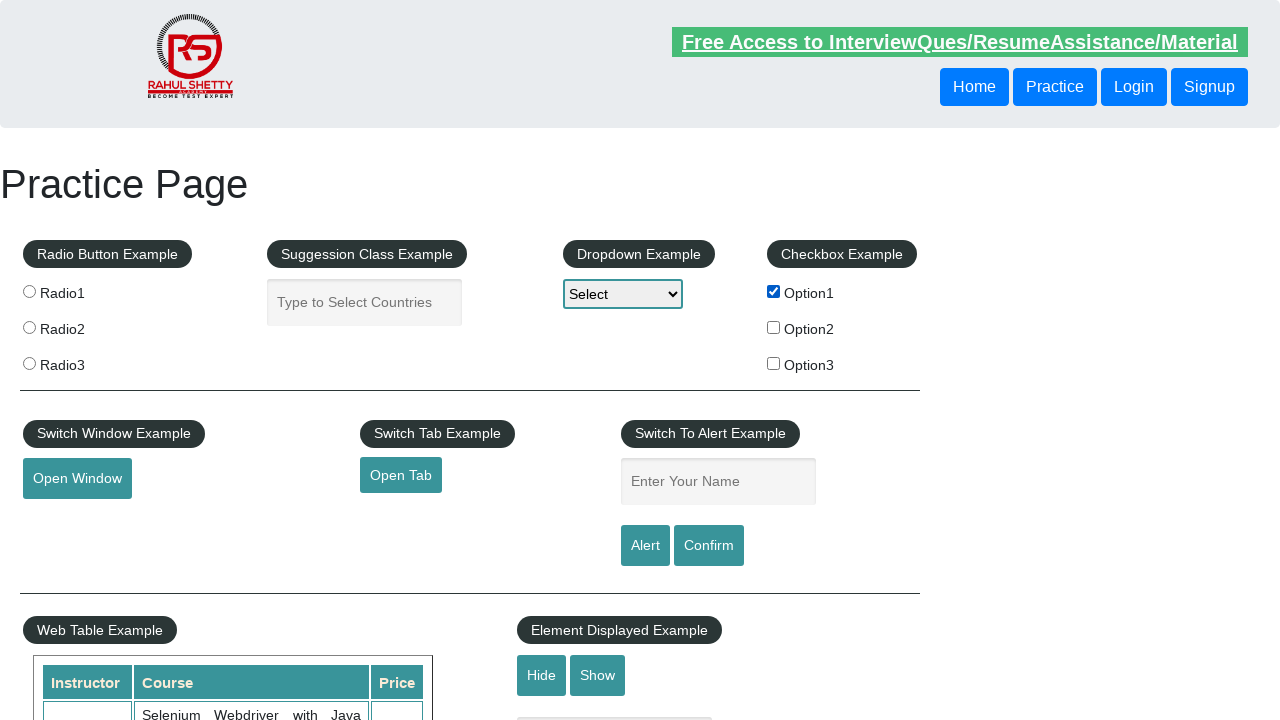

Verified first checkbox is now checked
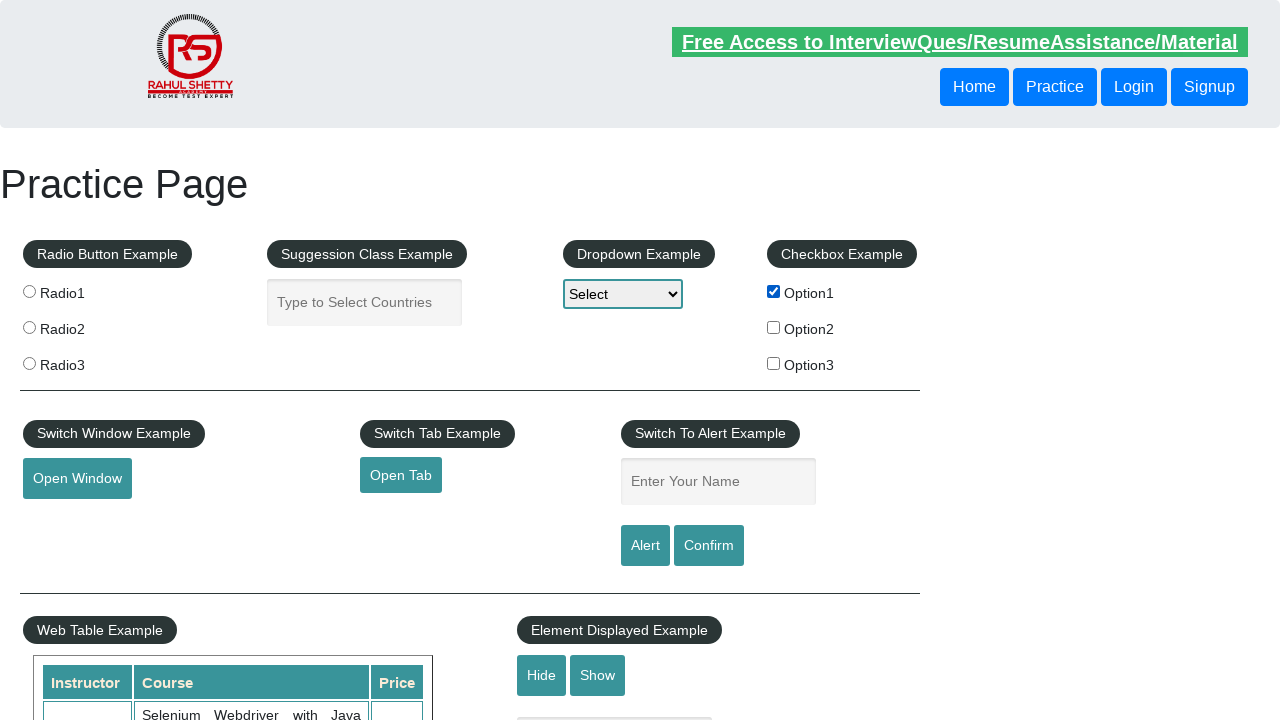

Clicked first checkbox to uncheck it at (774, 291) on #checkBoxOption1
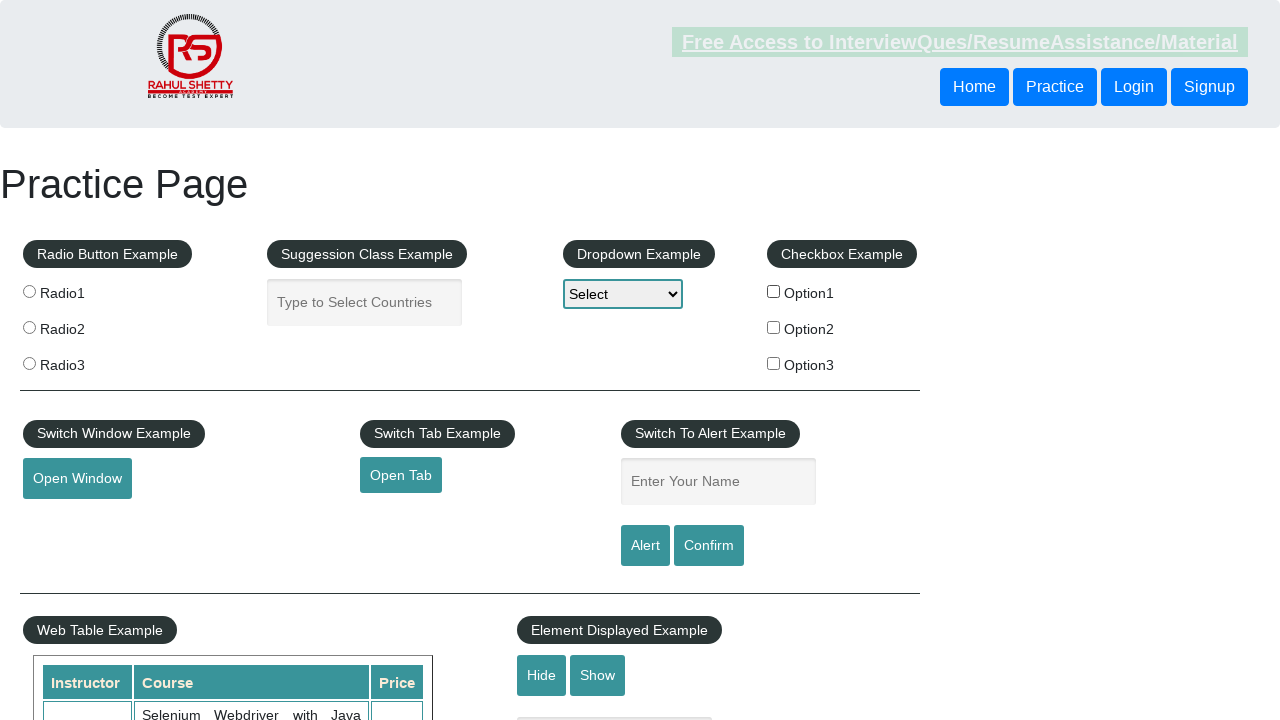

Verified first checkbox is now unchecked again
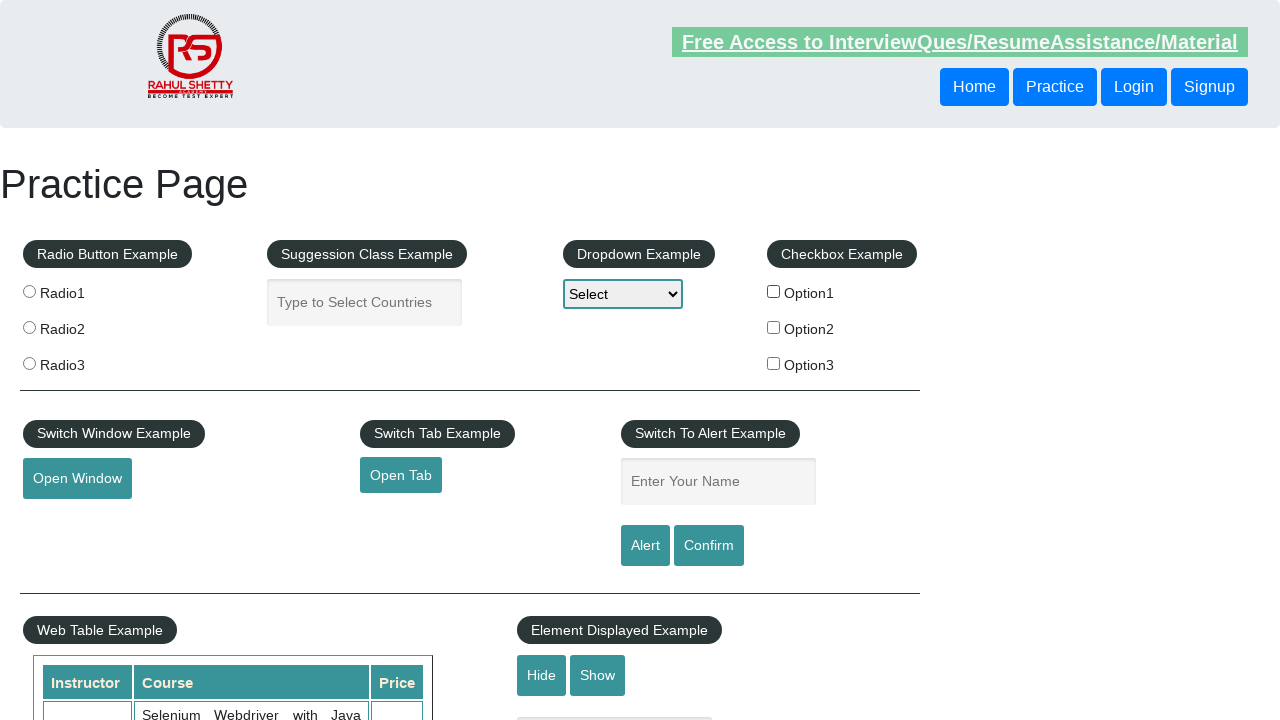

Counted 3 total checkboxes on the page
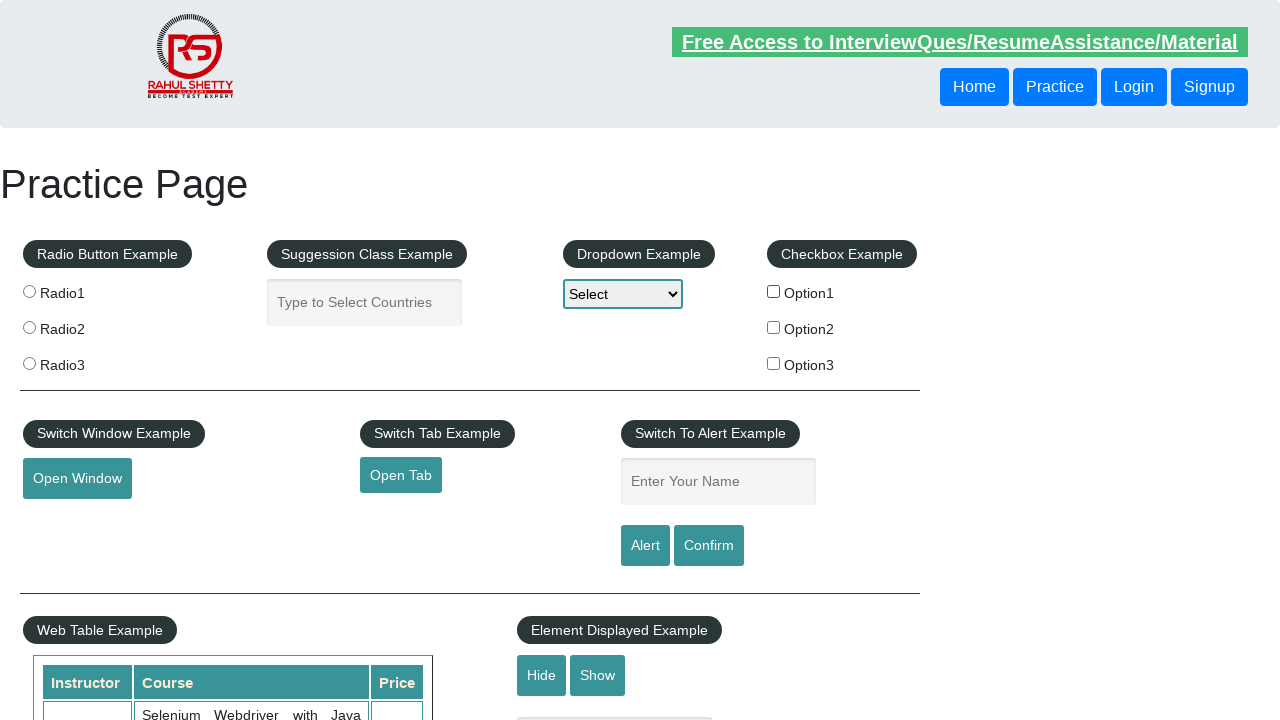

Printed checkbox count: 3
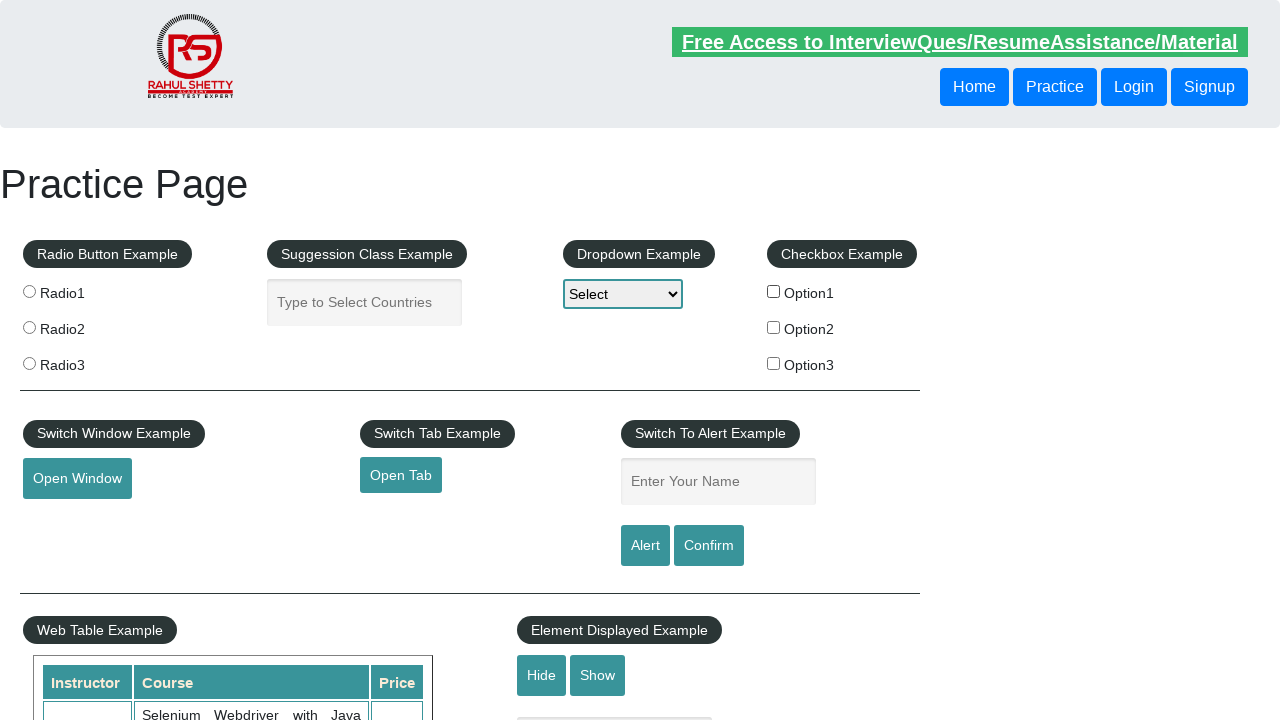

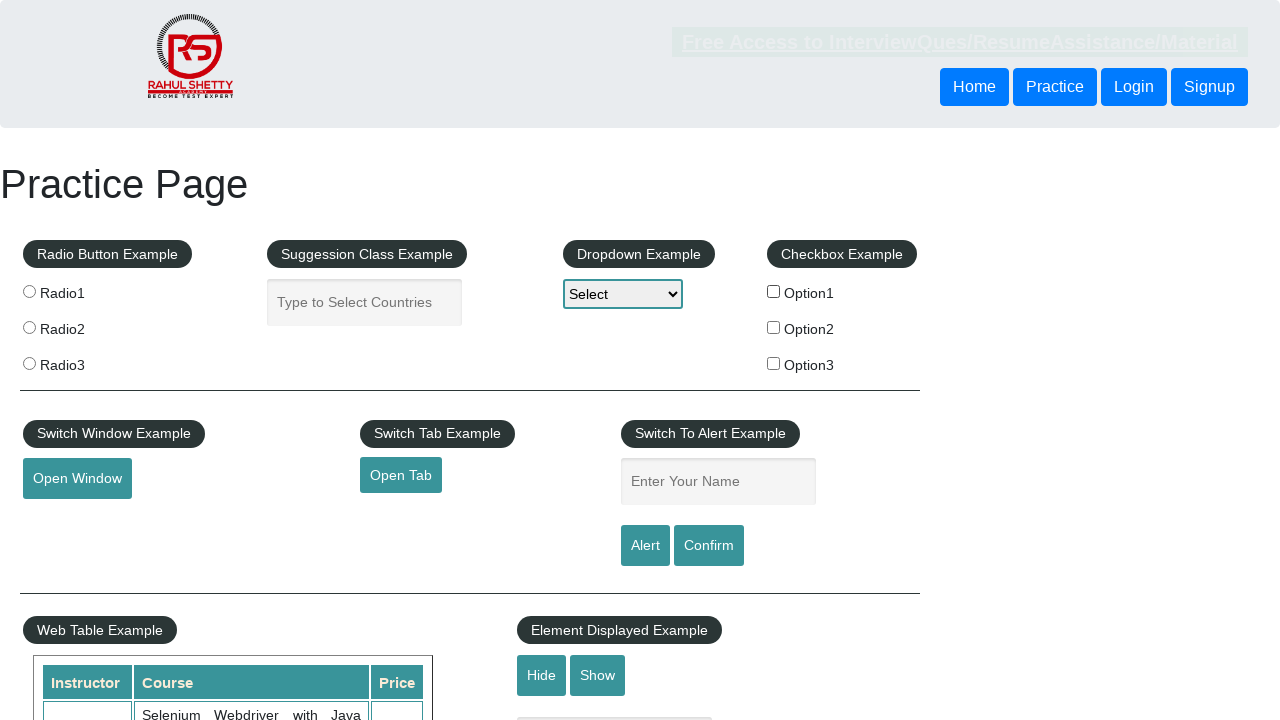